Tests marking all todo items as completed using the toggle-all checkbox

Starting URL: https://demo.playwright.dev/todomvc

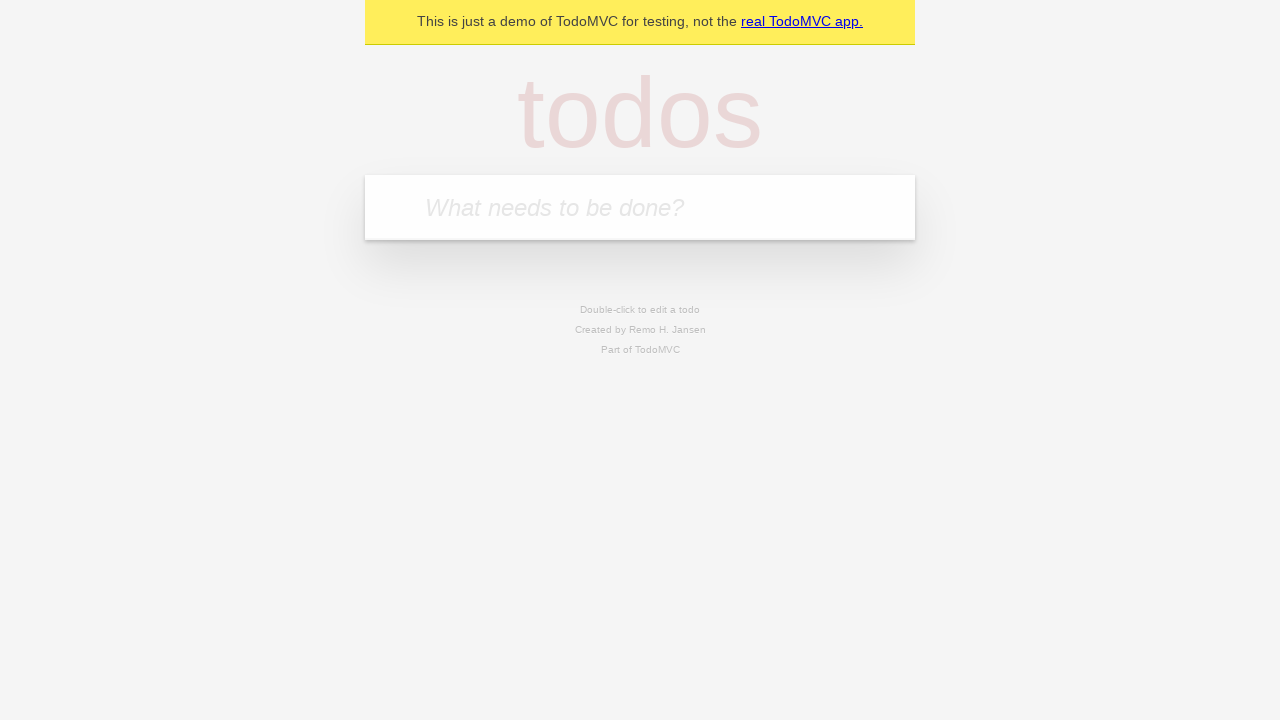

Filled todo input with 'buy some cheese' on internal:attr=[placeholder="What needs to be done?"i]
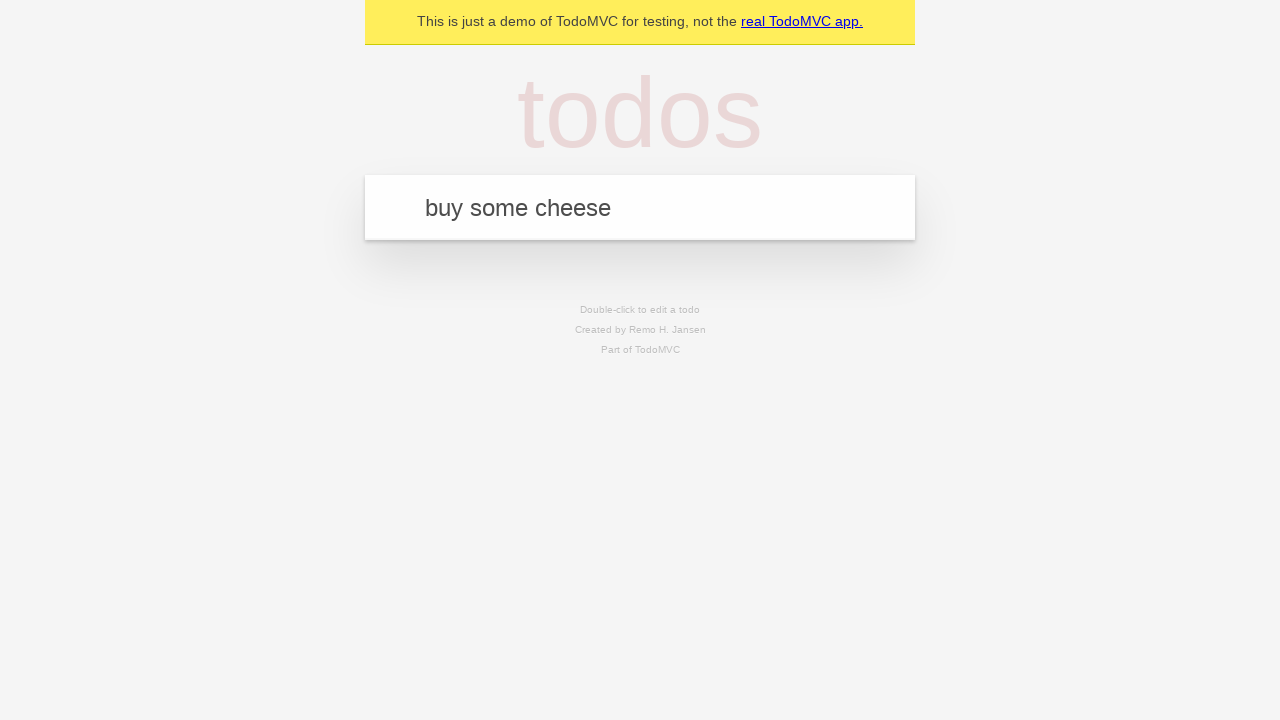

Pressed Enter to add first todo item on internal:attr=[placeholder="What needs to be done?"i]
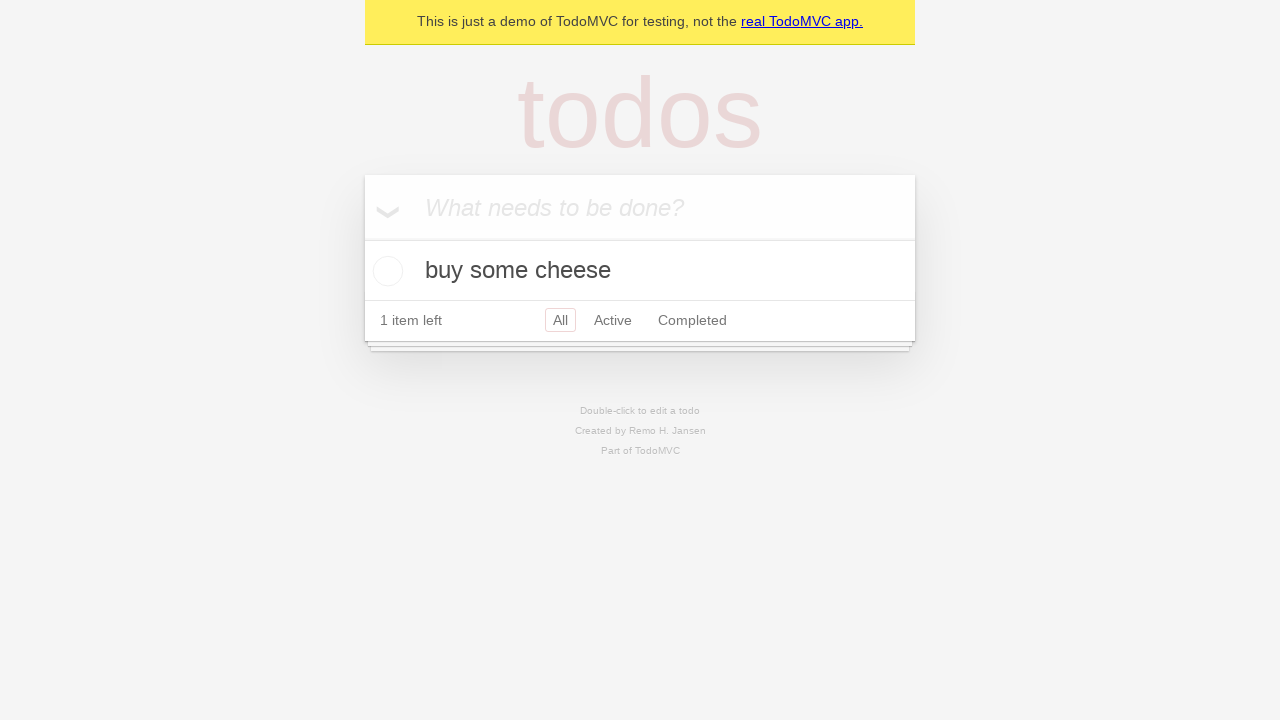

Filled todo input with 'feed the cat' on internal:attr=[placeholder="What needs to be done?"i]
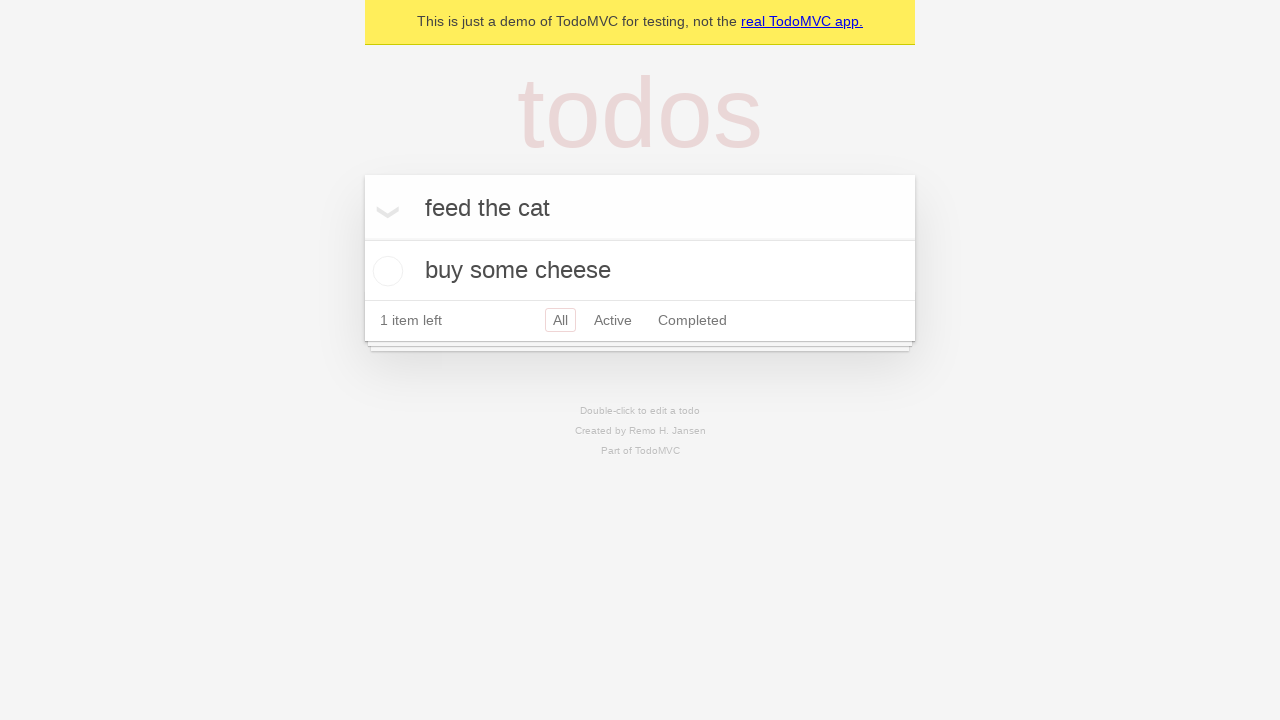

Pressed Enter to add second todo item on internal:attr=[placeholder="What needs to be done?"i]
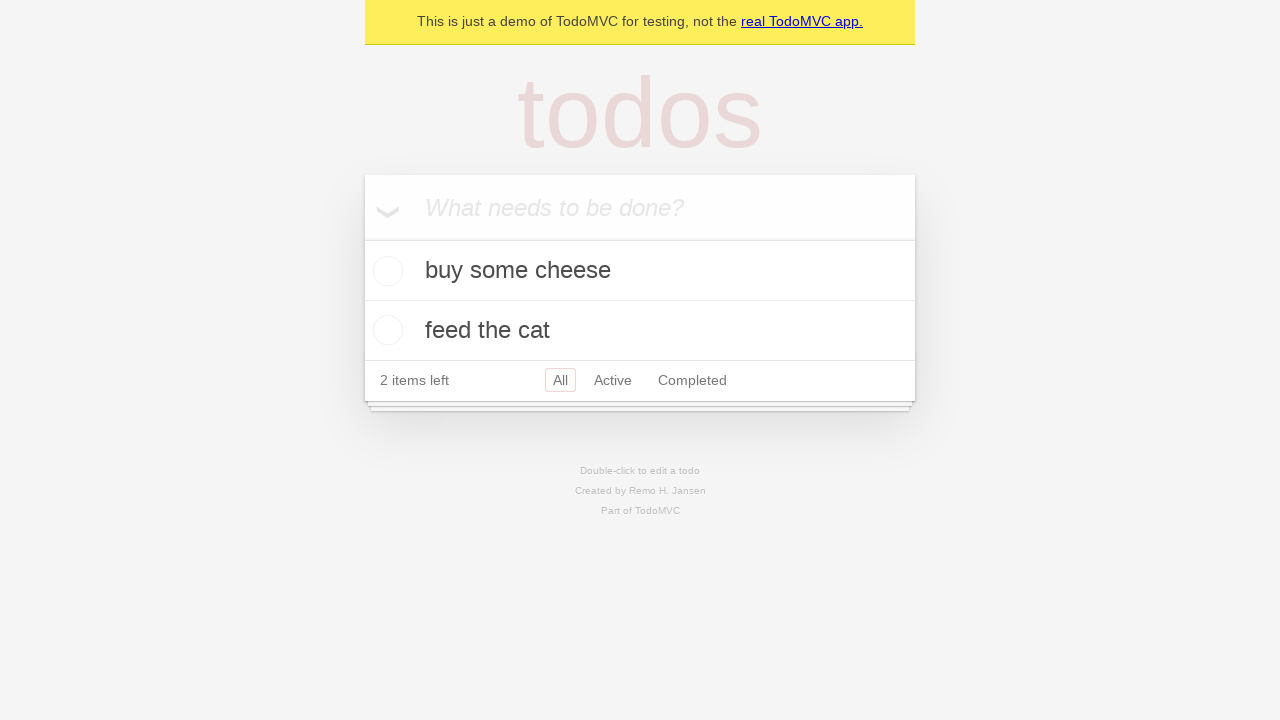

Filled todo input with 'book a doctors appointment' on internal:attr=[placeholder="What needs to be done?"i]
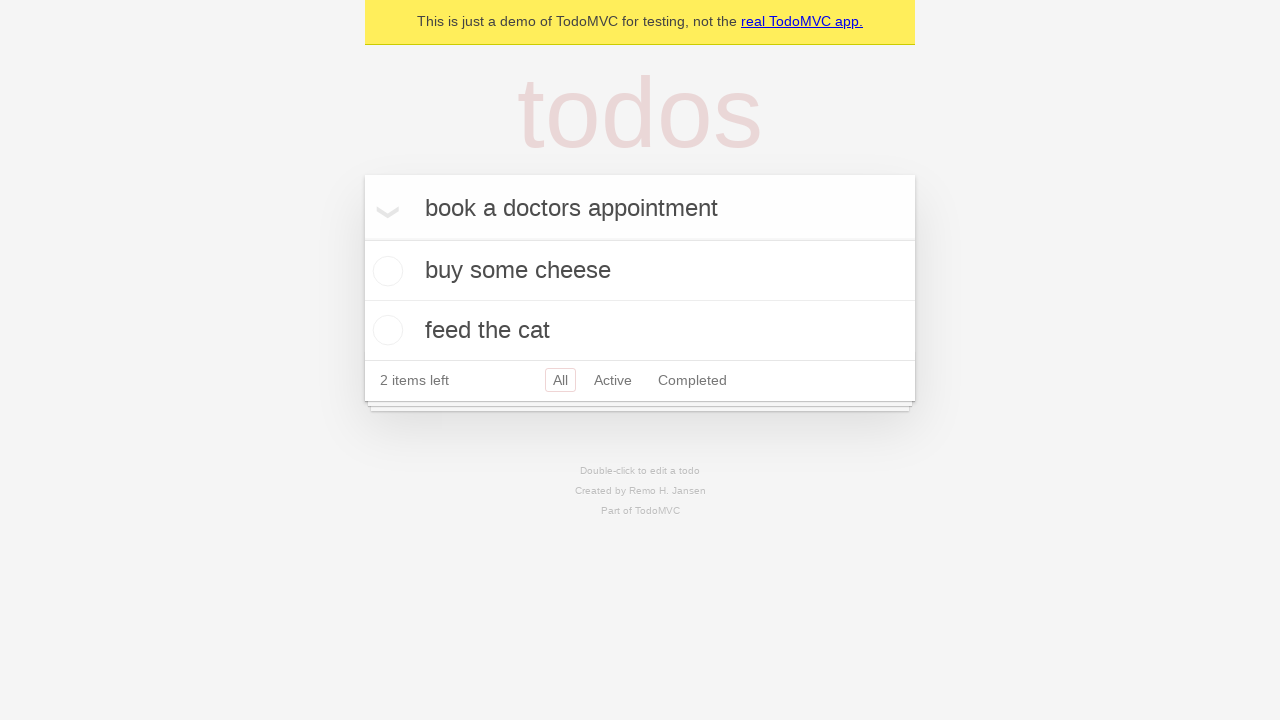

Pressed Enter to add third todo item on internal:attr=[placeholder="What needs to be done?"i]
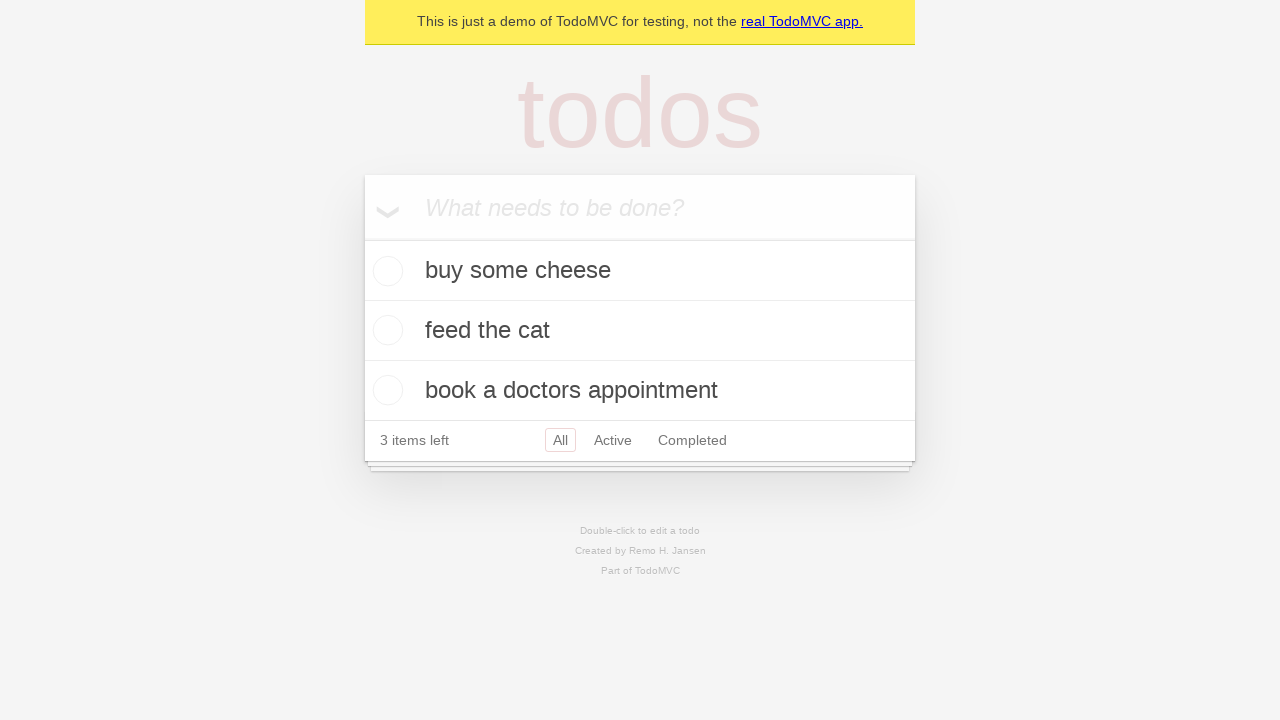

Checked 'Mark all as complete' toggle to mark all items as completed at (362, 238) on internal:label="Mark all as complete"i
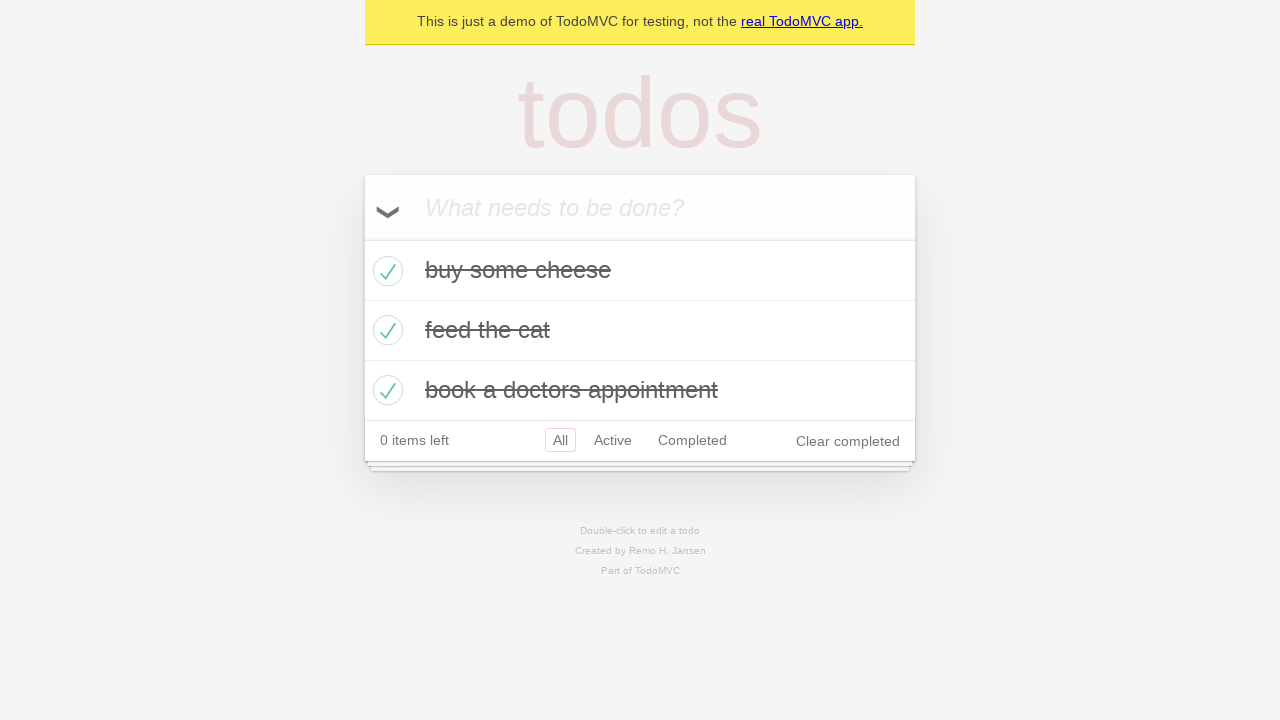

Waited for completed todo items to be visible
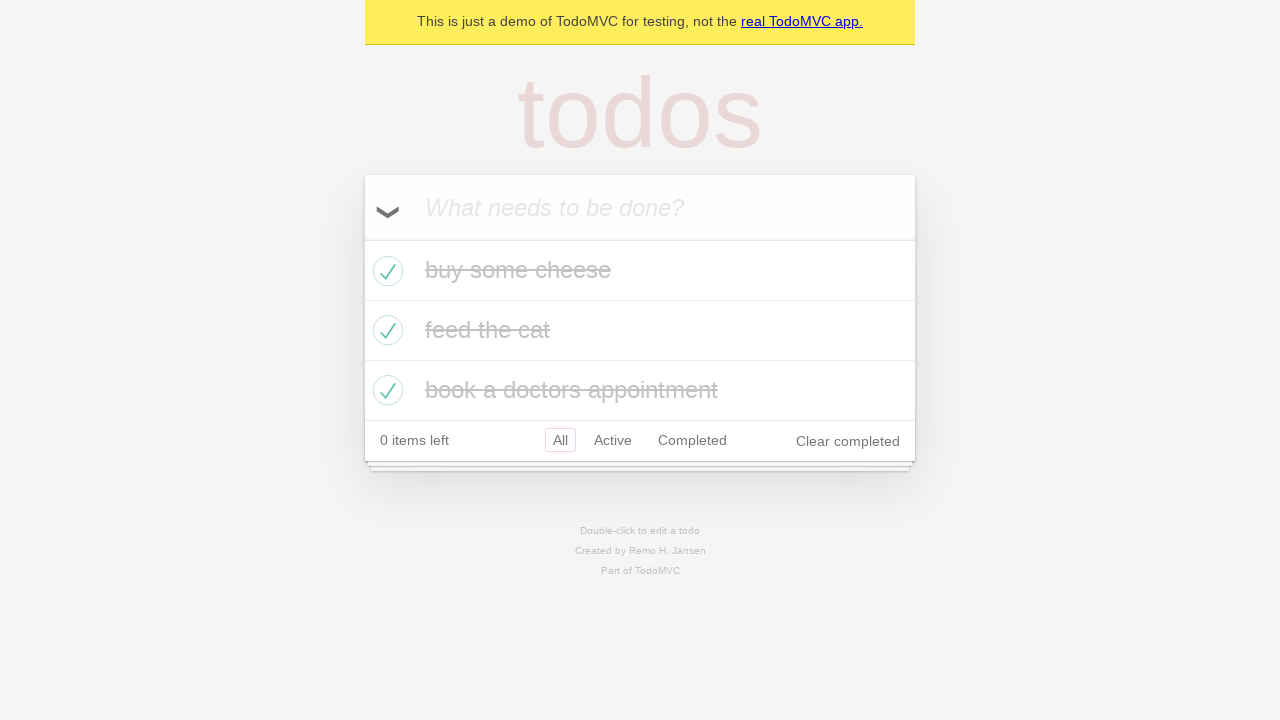

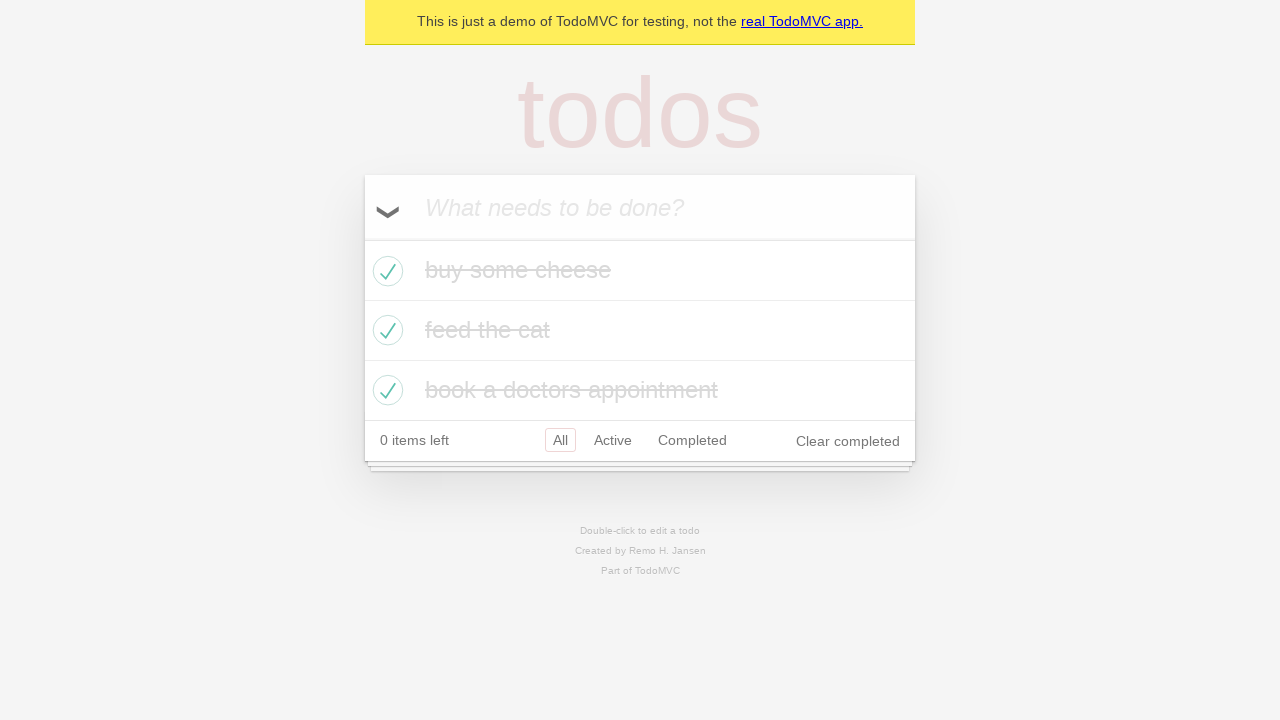